Tests an e-commerce grocery site by searching for products containing "ca", verifying 4 products are visible, adding items to cart by index and by name, and verifying the brand logo text

Starting URL: https://rahulshettyacademy.com/seleniumPractise/#/

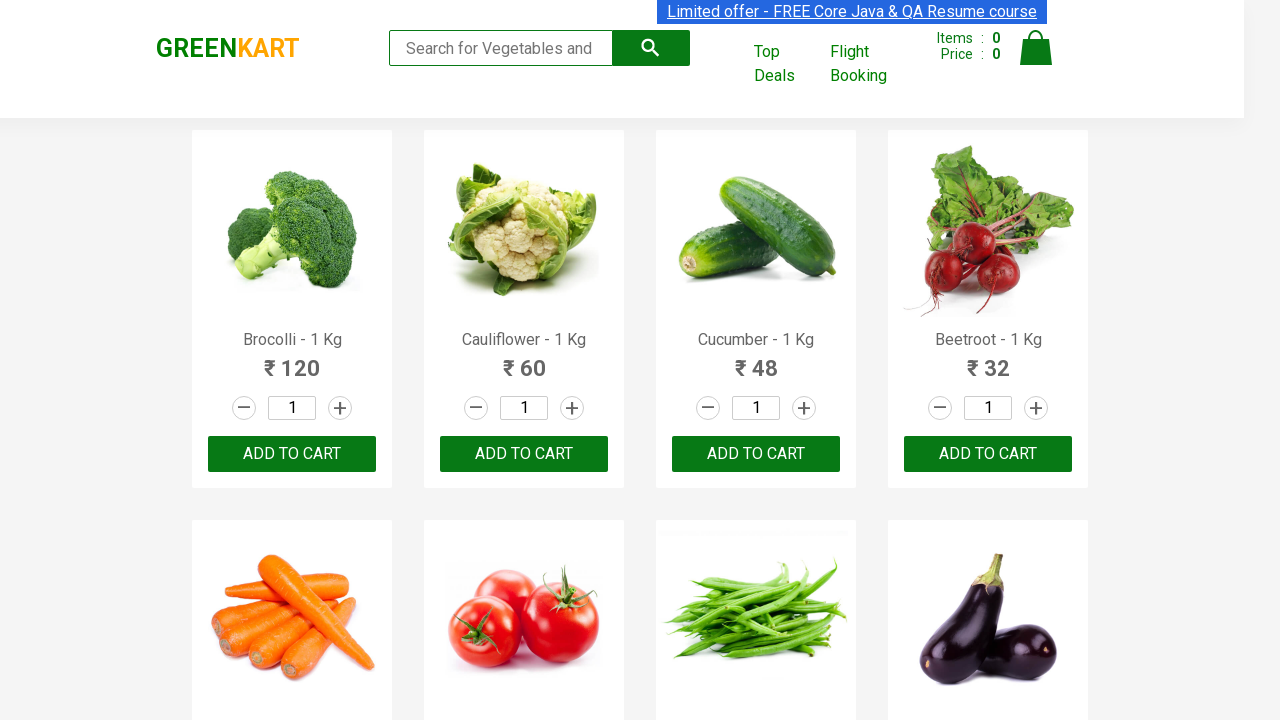

Typed 'ca' in the search box on .search-keyword
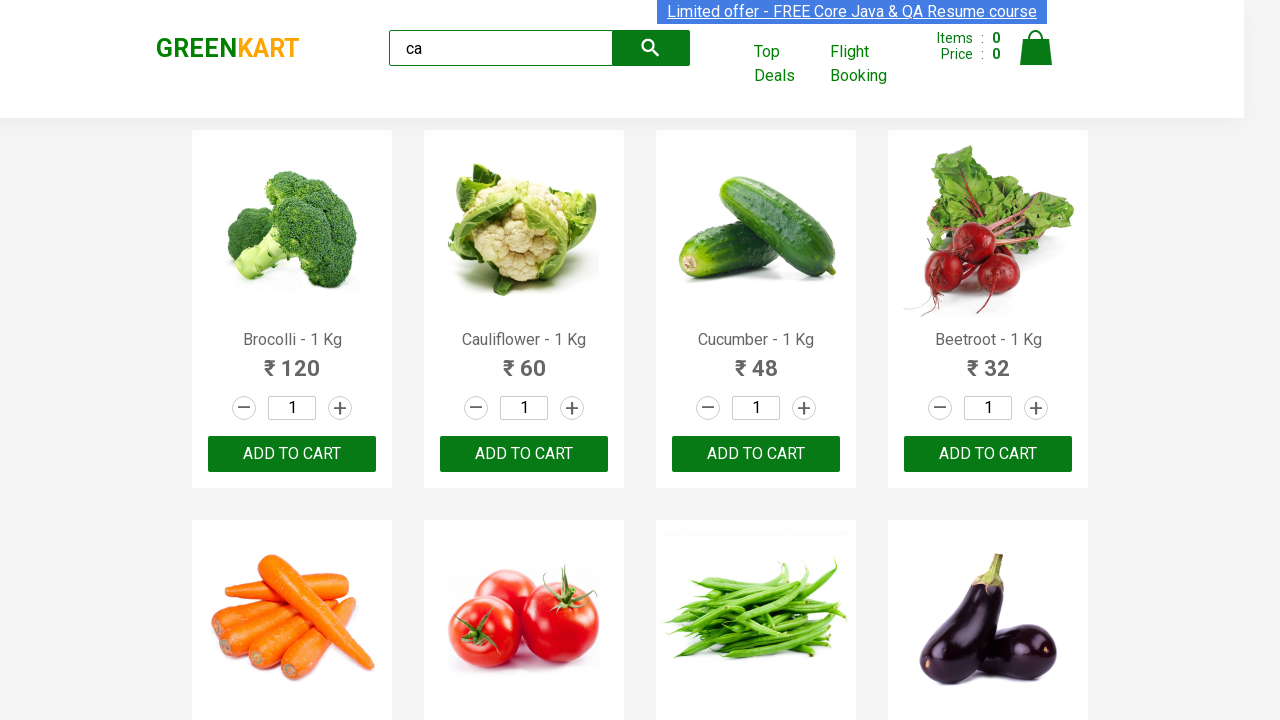

Waited 4 seconds for search results to load
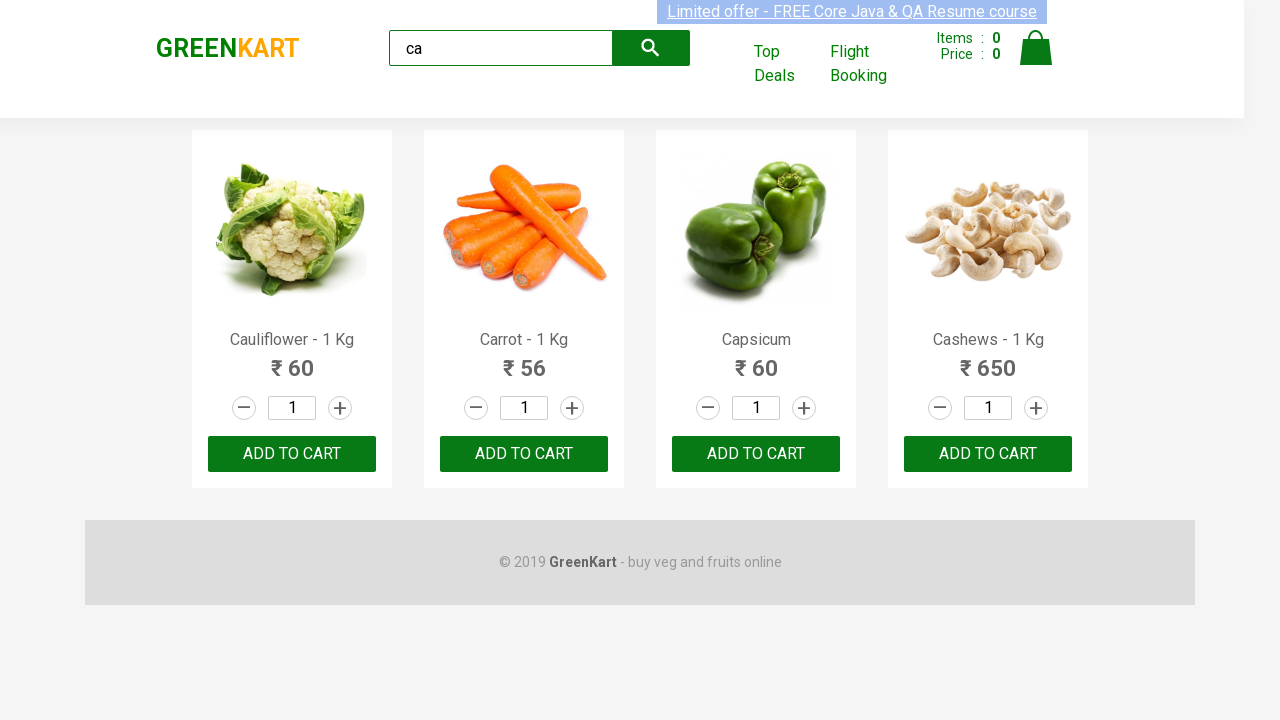

Waited for visible products to load
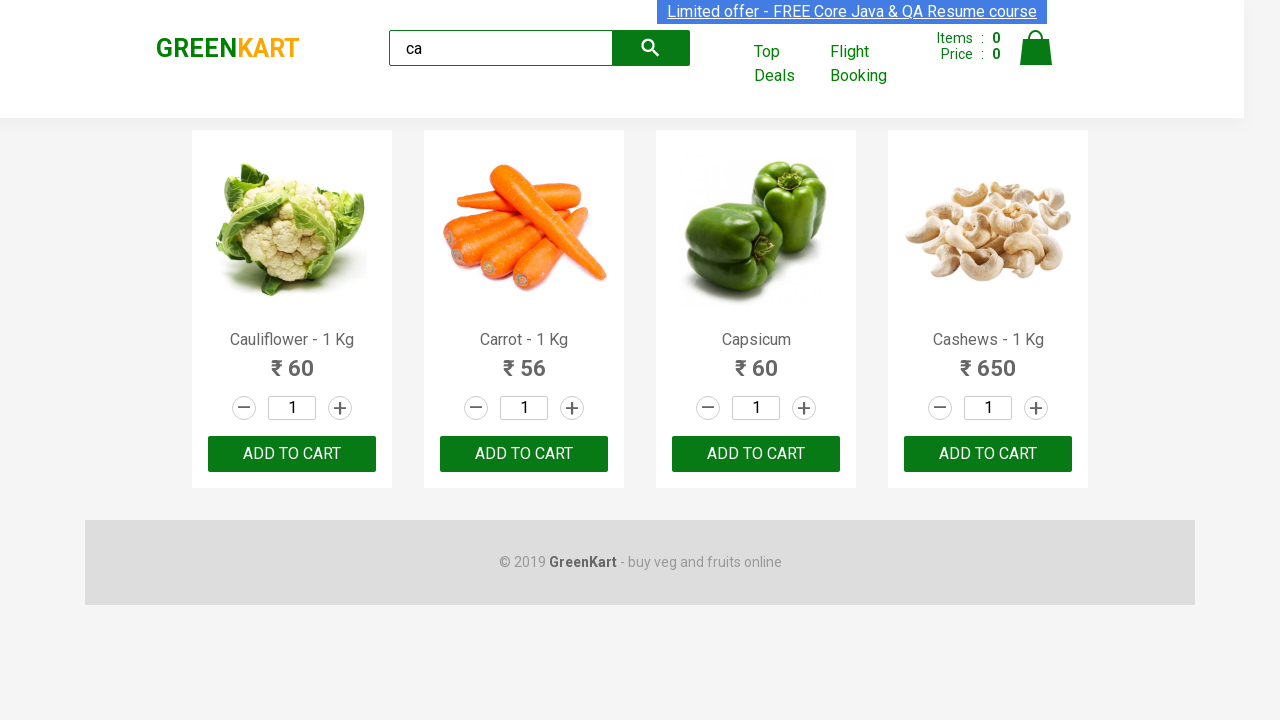

Clicked ADD TO CART on the third product (index 2) at (756, 454) on .products .product >> nth=2 >> text=ADD TO CART
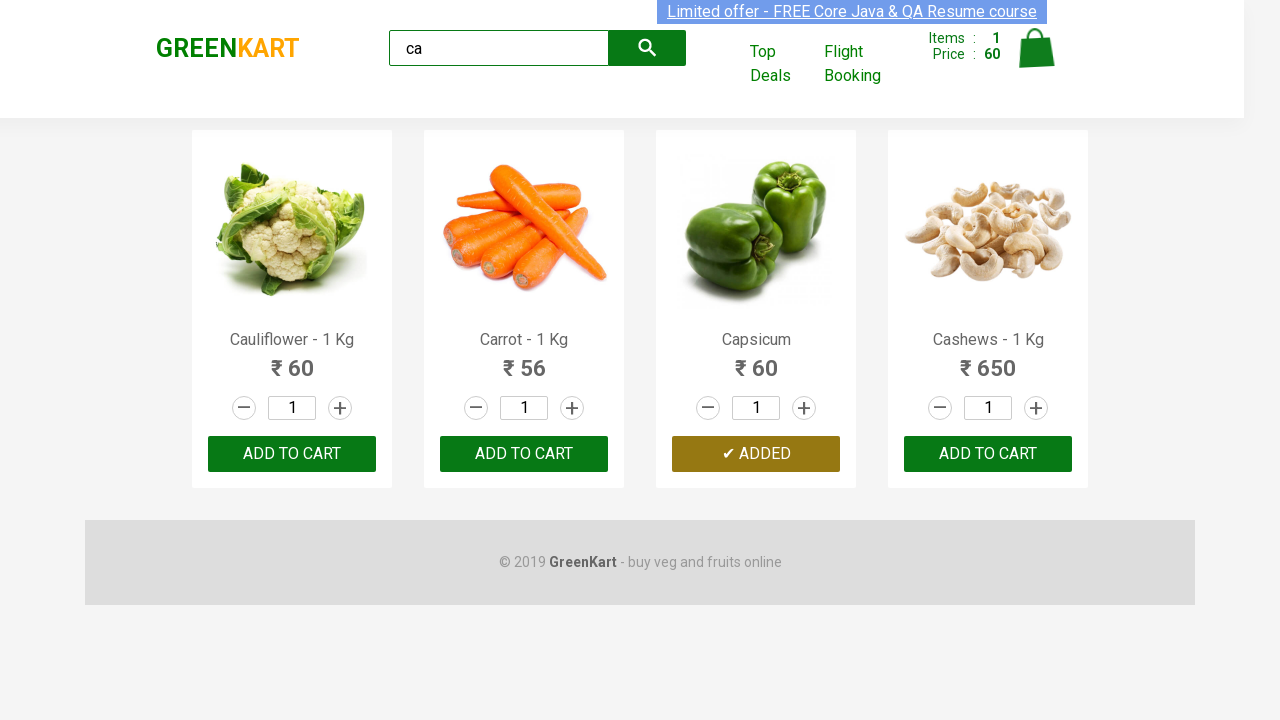

Found and clicked ADD TO CART for 'Carrot - 1 Kg' at (524, 454) on .products .product >> nth=1 >> text=ADD TO CART
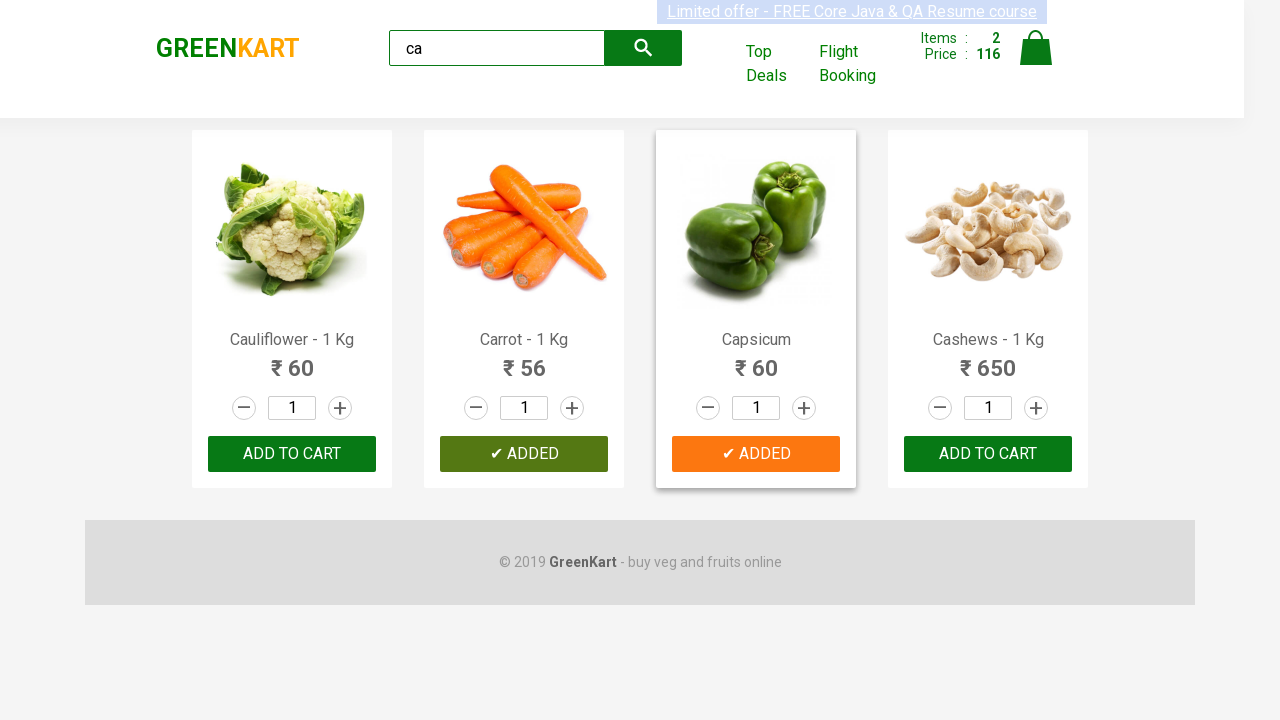

Verified brand logo element is present
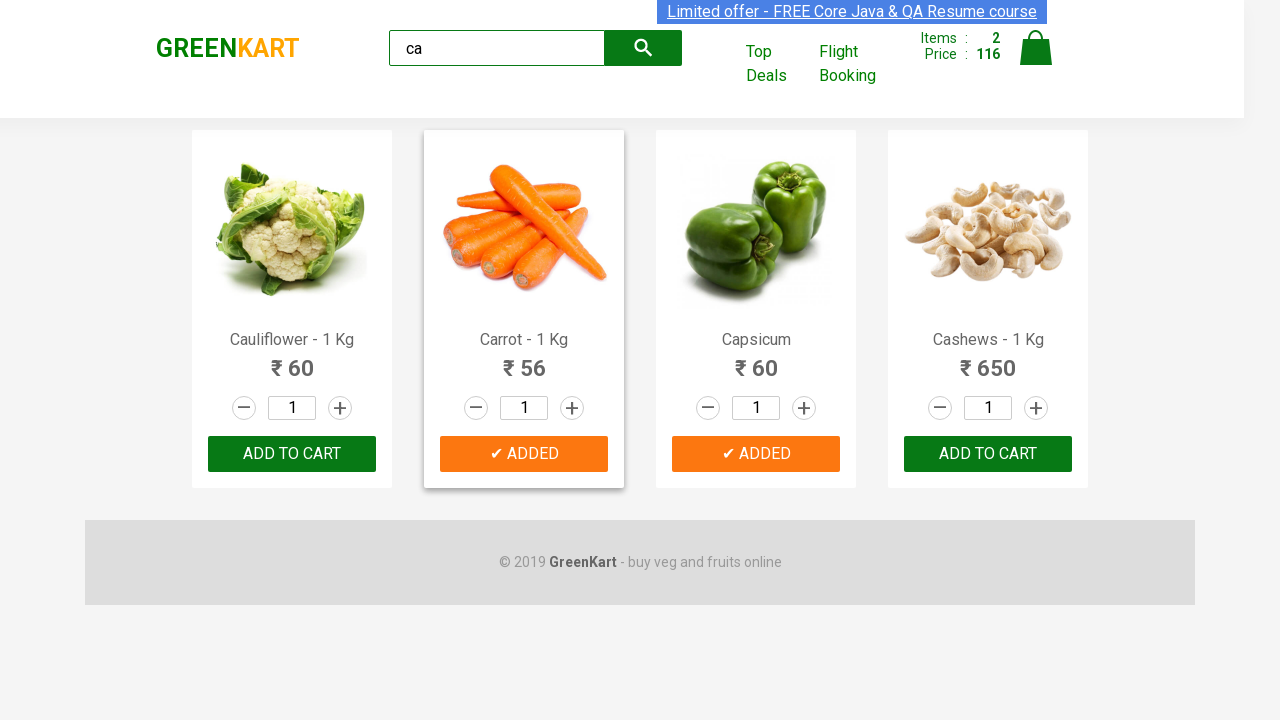

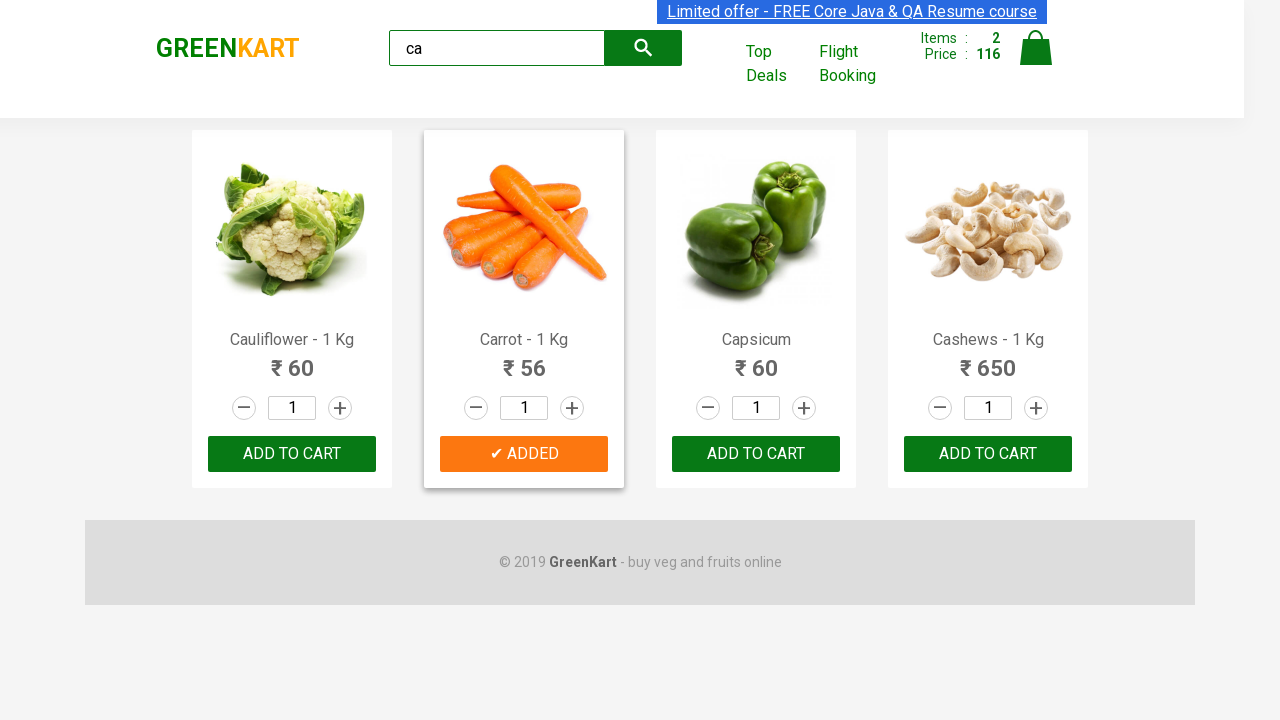